Tests the text box form on DemoQA by filling in full name, email, current address, and permanent address fields, then submitting and verifying the output contains the entered values.

Starting URL: http://demoqa.com/text-box

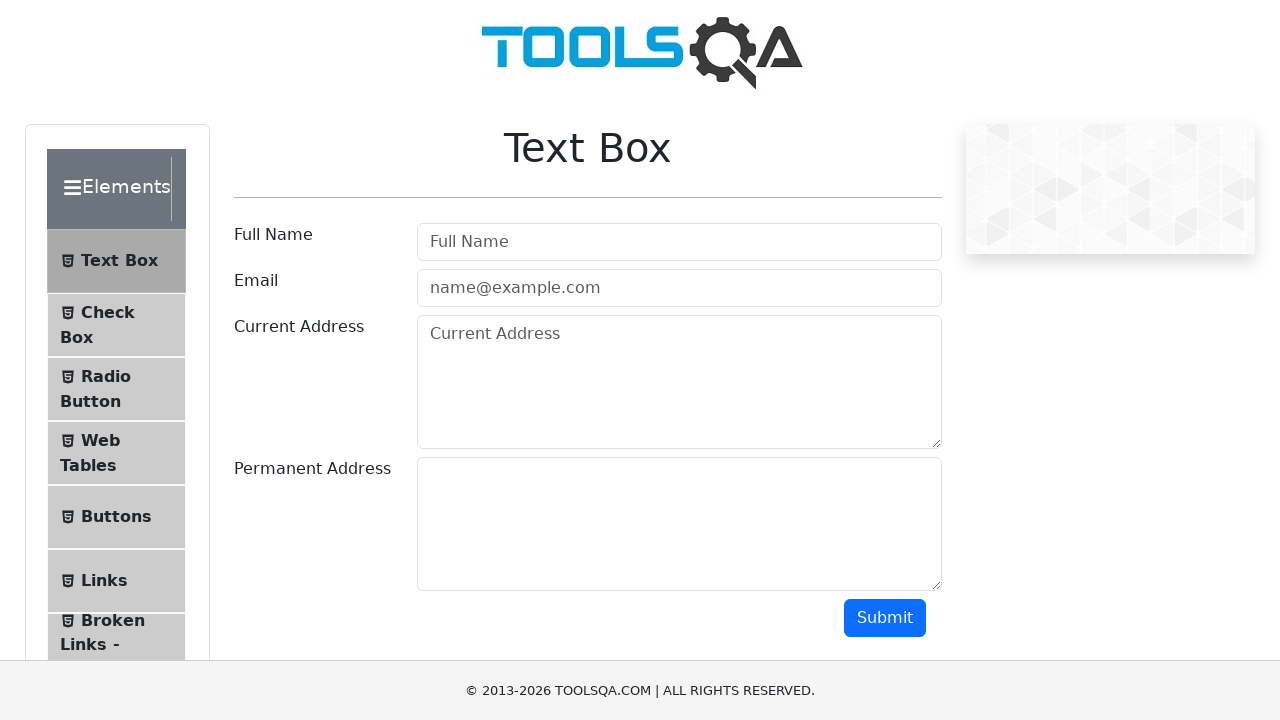

Filled Full Name field with 'Automation' on [placeholder='Full Name']
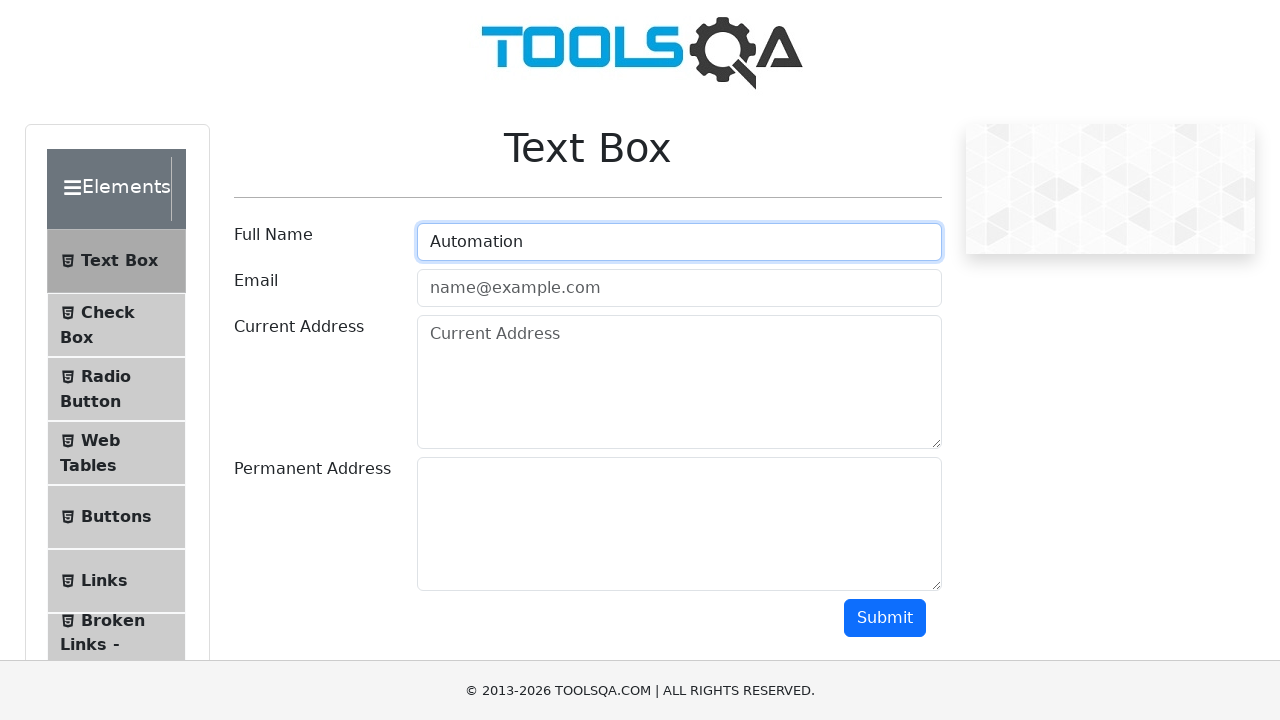

Filled Email field with 'Testing@gmail.com' on [placeholder='name@example.com']
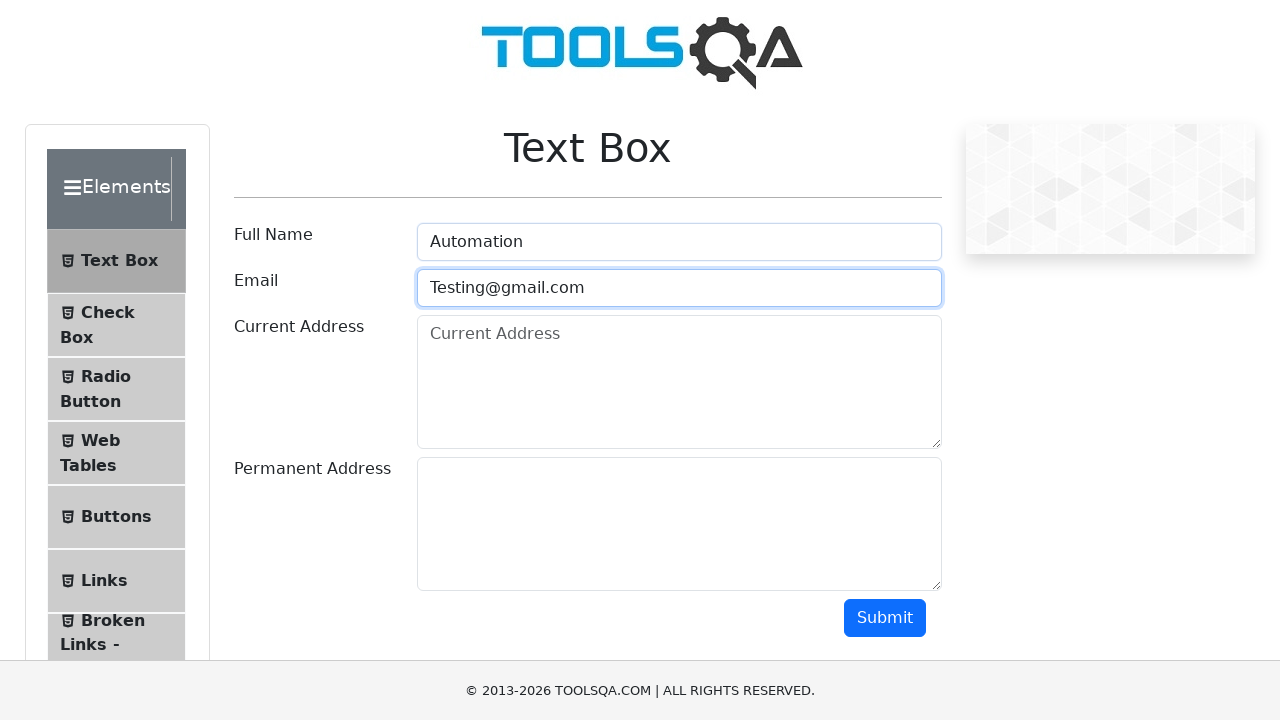

Filled Current Address field with 'Testing Current Address' on [placeholder='Current Address']
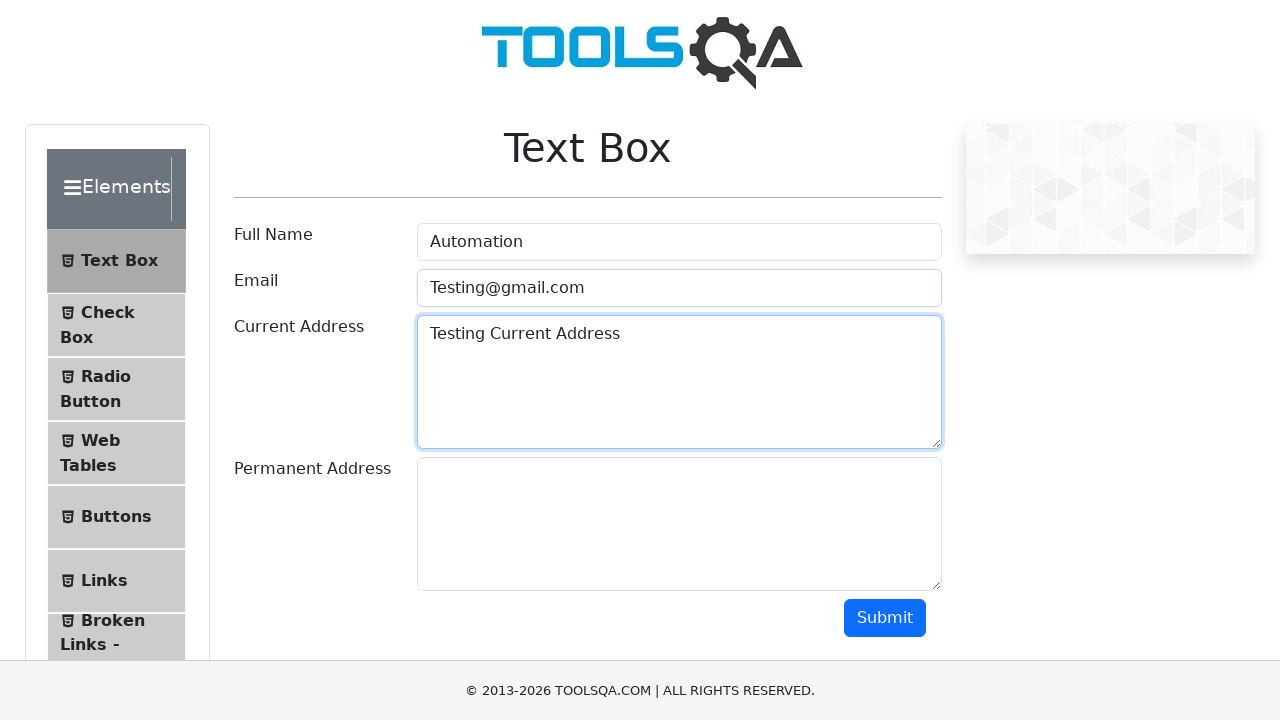

Filled Permanent Address field with 'Testing Permanent Address' on #permanentAddress-wrapper .form-control
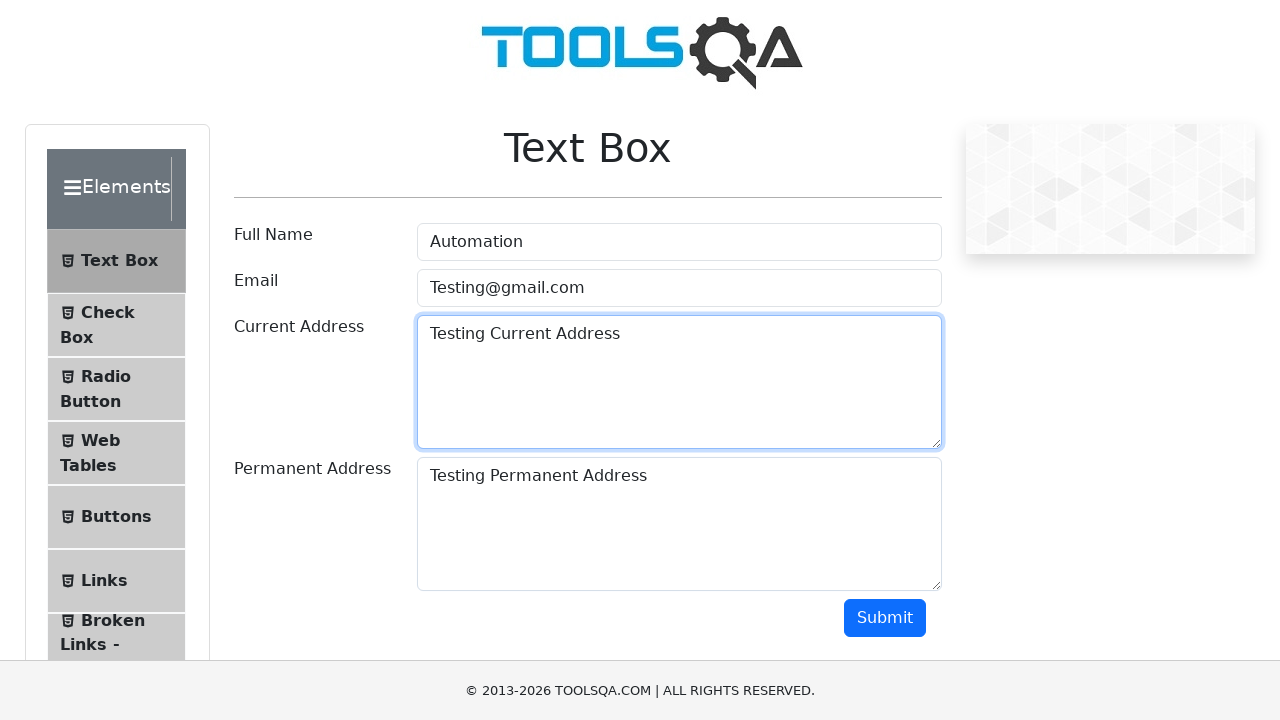

Clicked the Submit button at (885, 618) on button.btn.btn-primary[type='button']
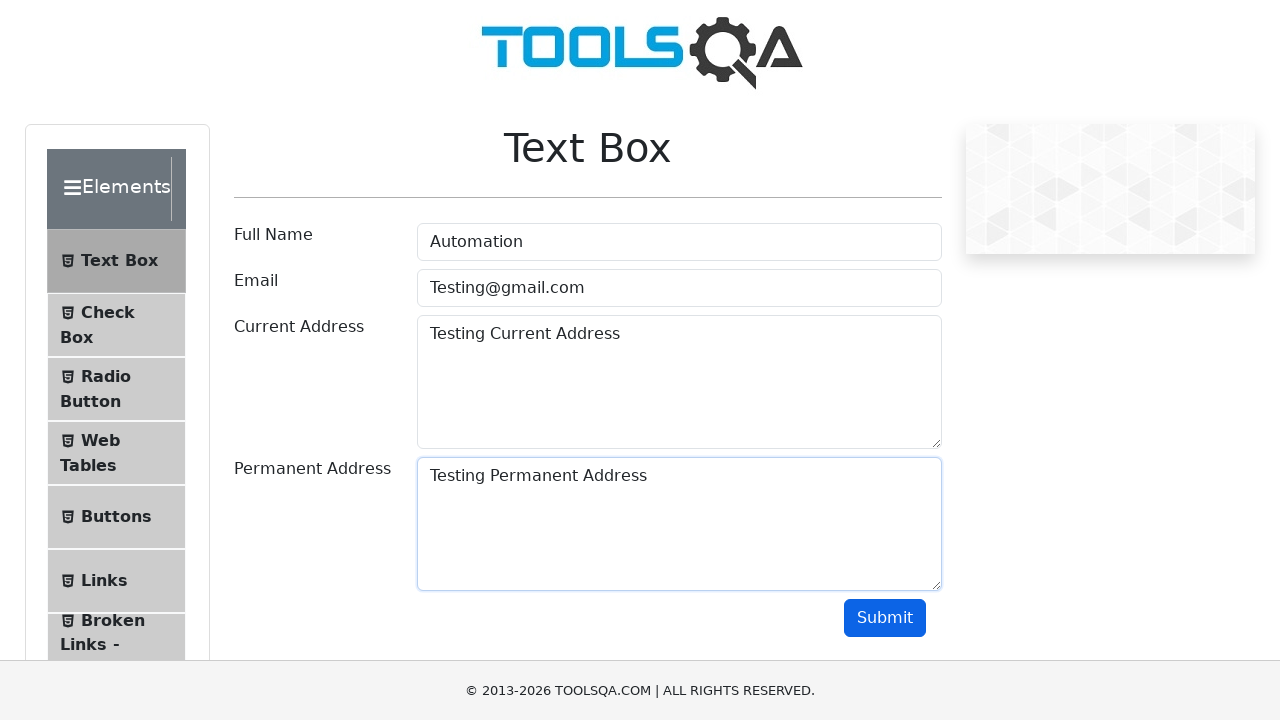

Output section loaded with name field visible
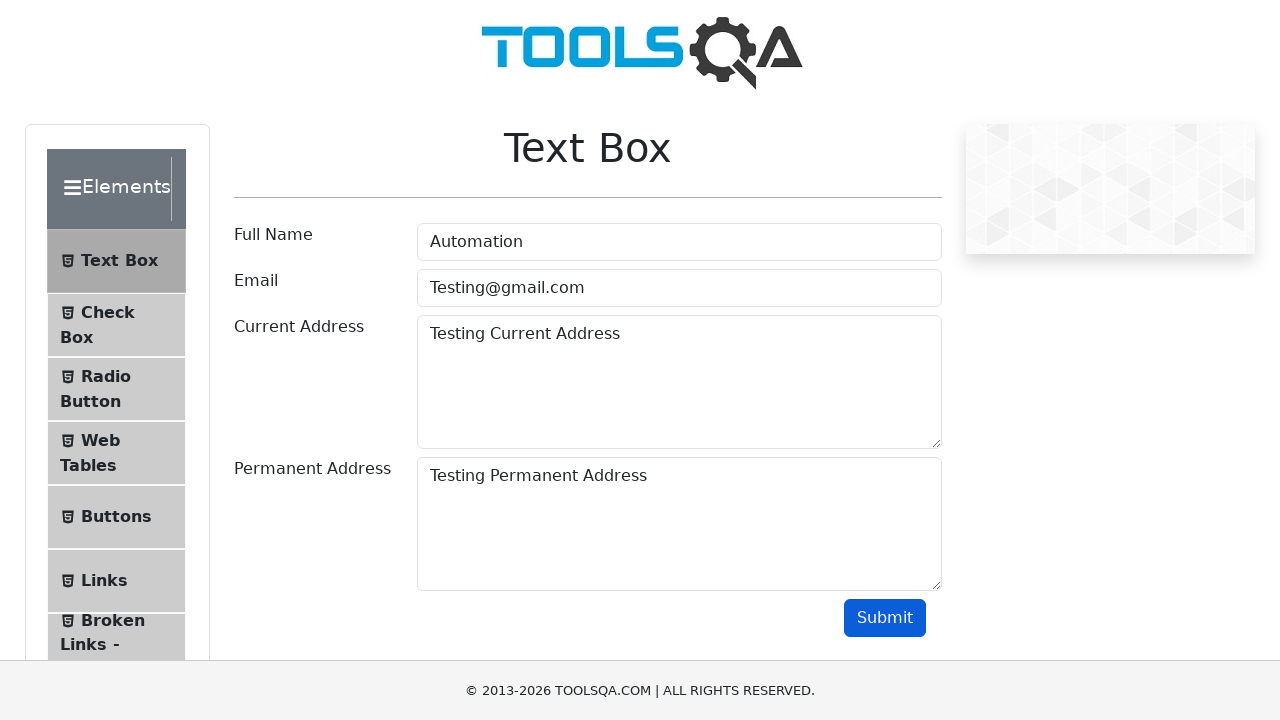

Verified that name output contains 'Automation'
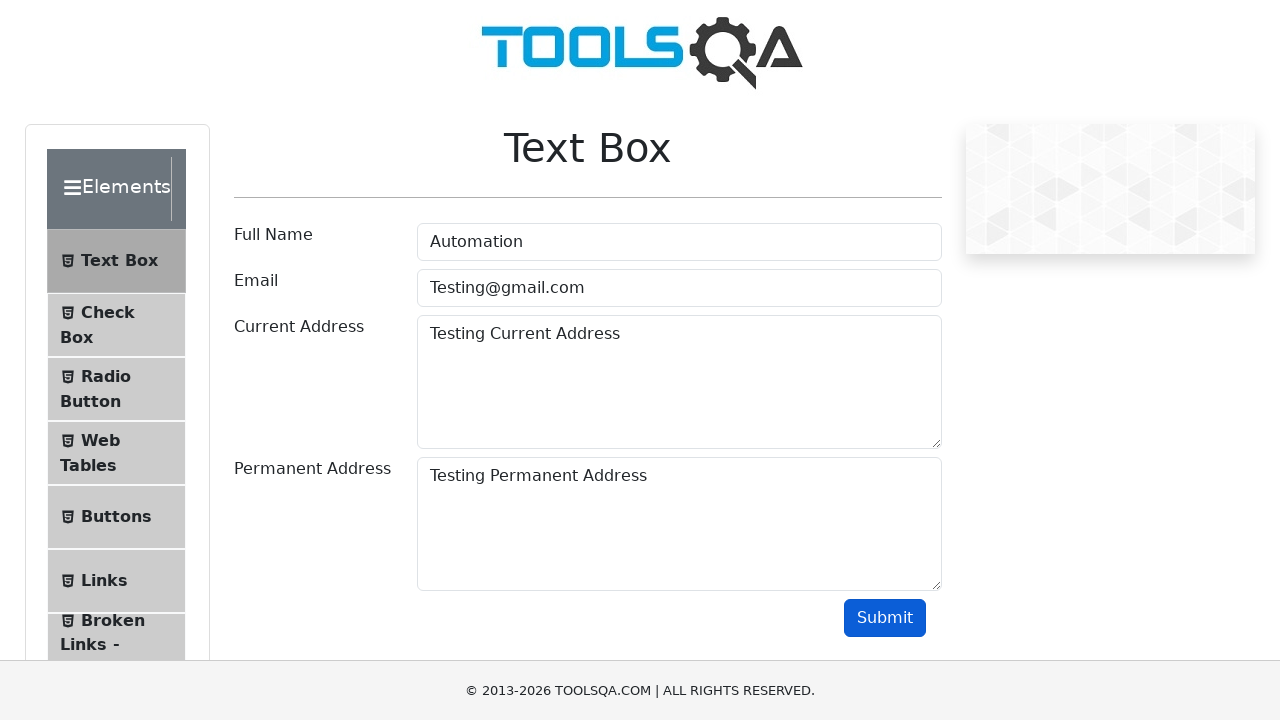

Verified that email output contains 'Testing'
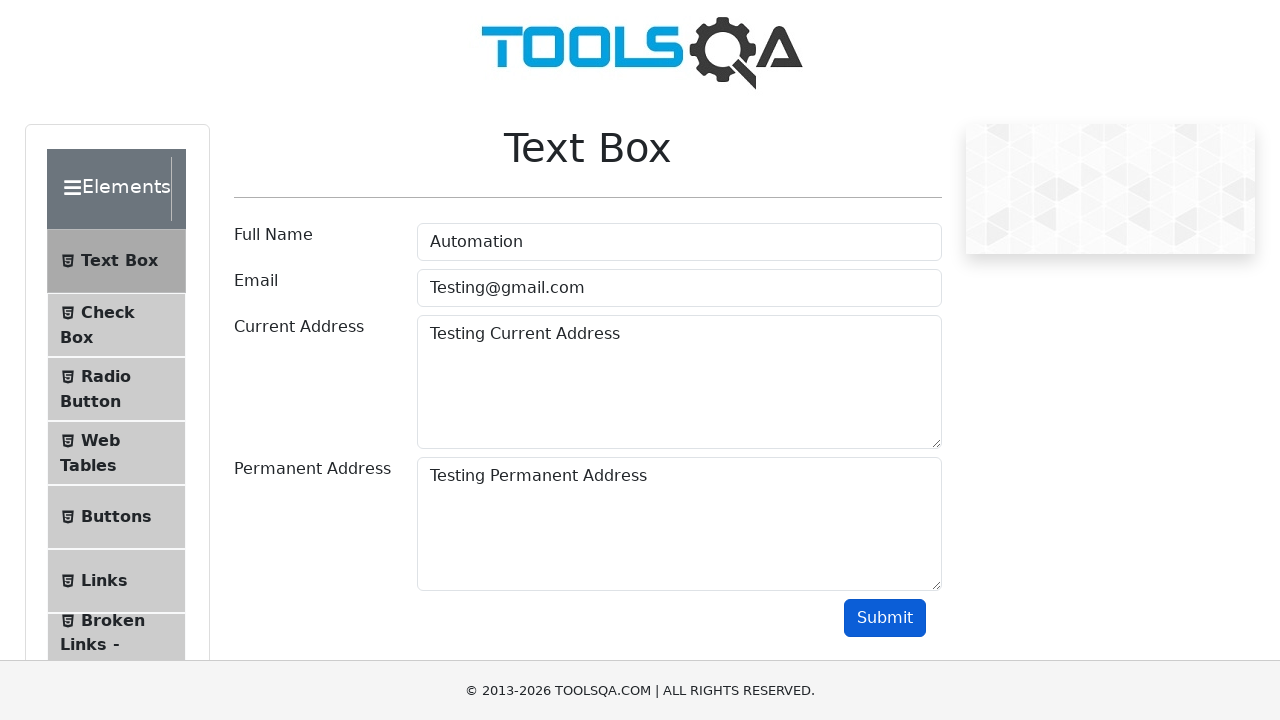

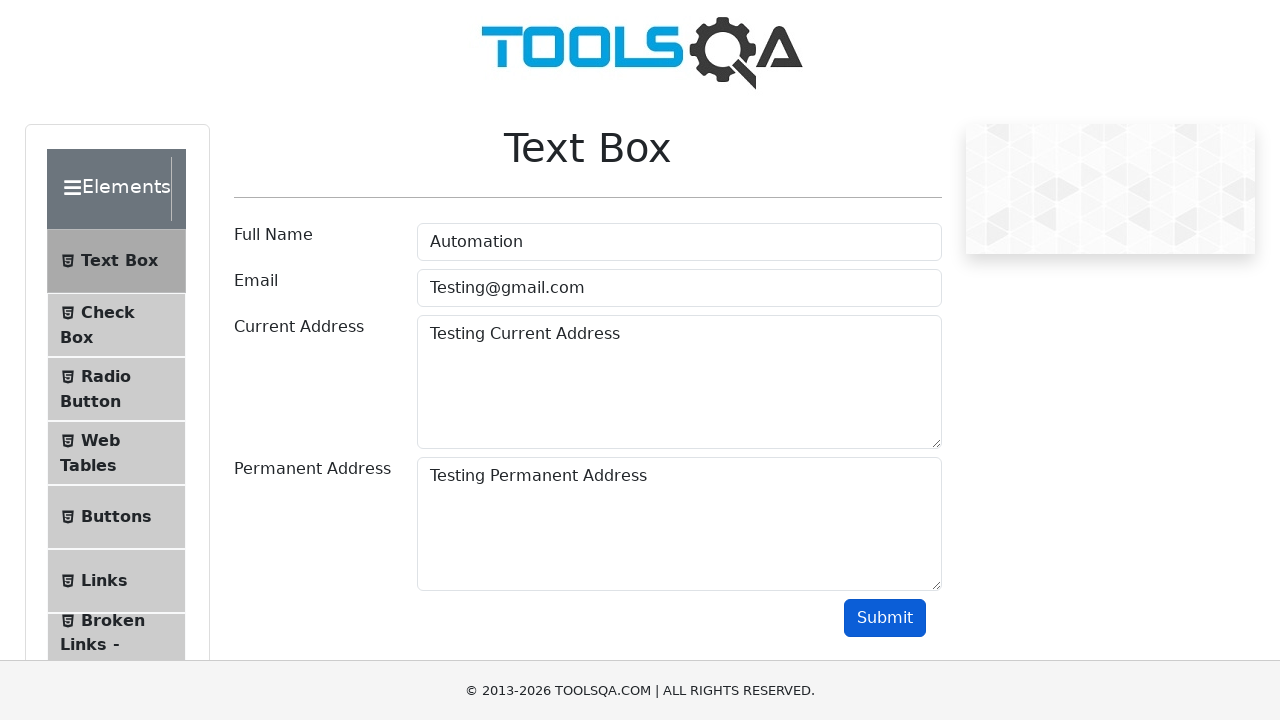